Solves a math problem by extracting a value from the page, calculating the result using a mathematical formula, filling the answer field, selecting checkboxes and radio buttons, and submitting the form

Starting URL: https://suninjuly.github.io/math.html

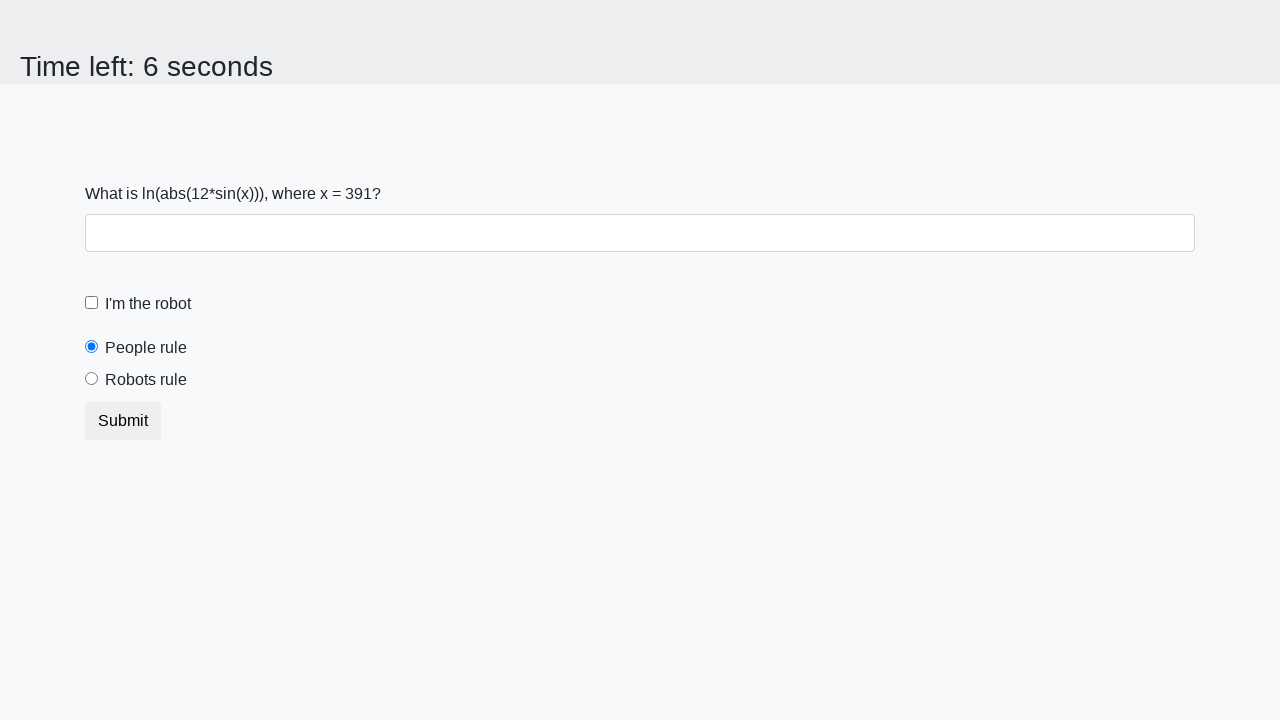

Located the x value element on the page
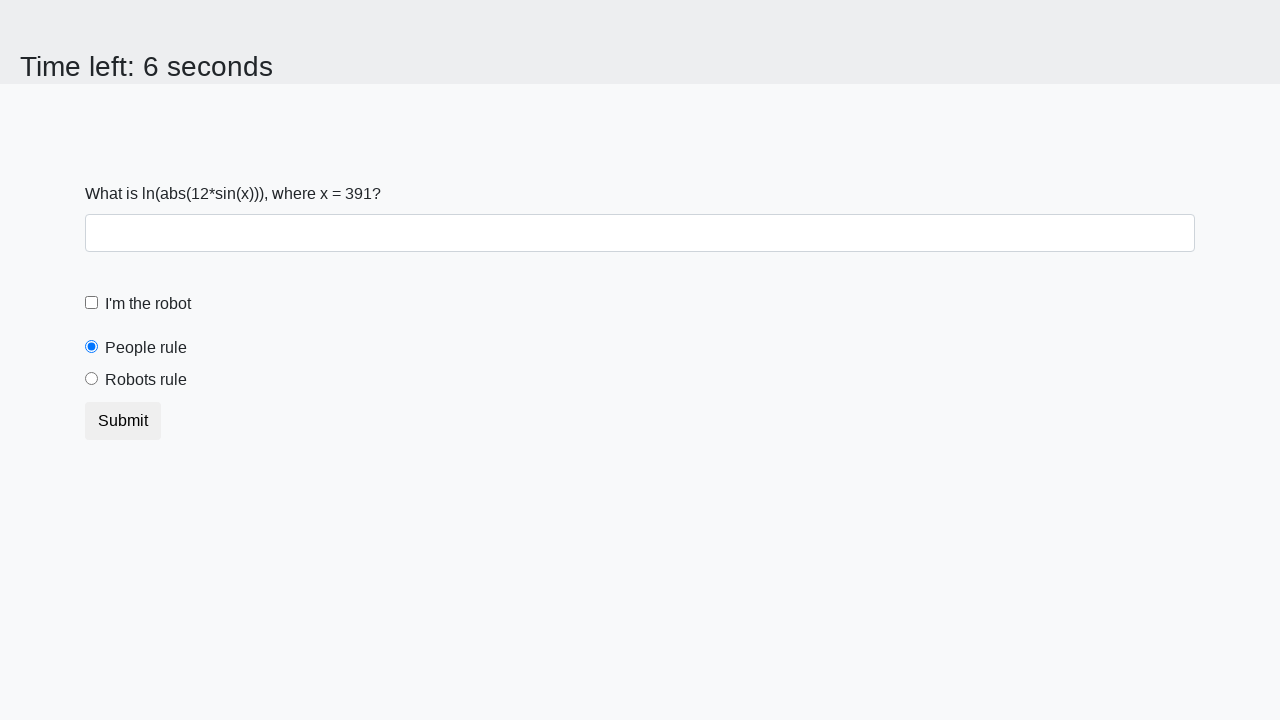

Extracted x value from page: 391
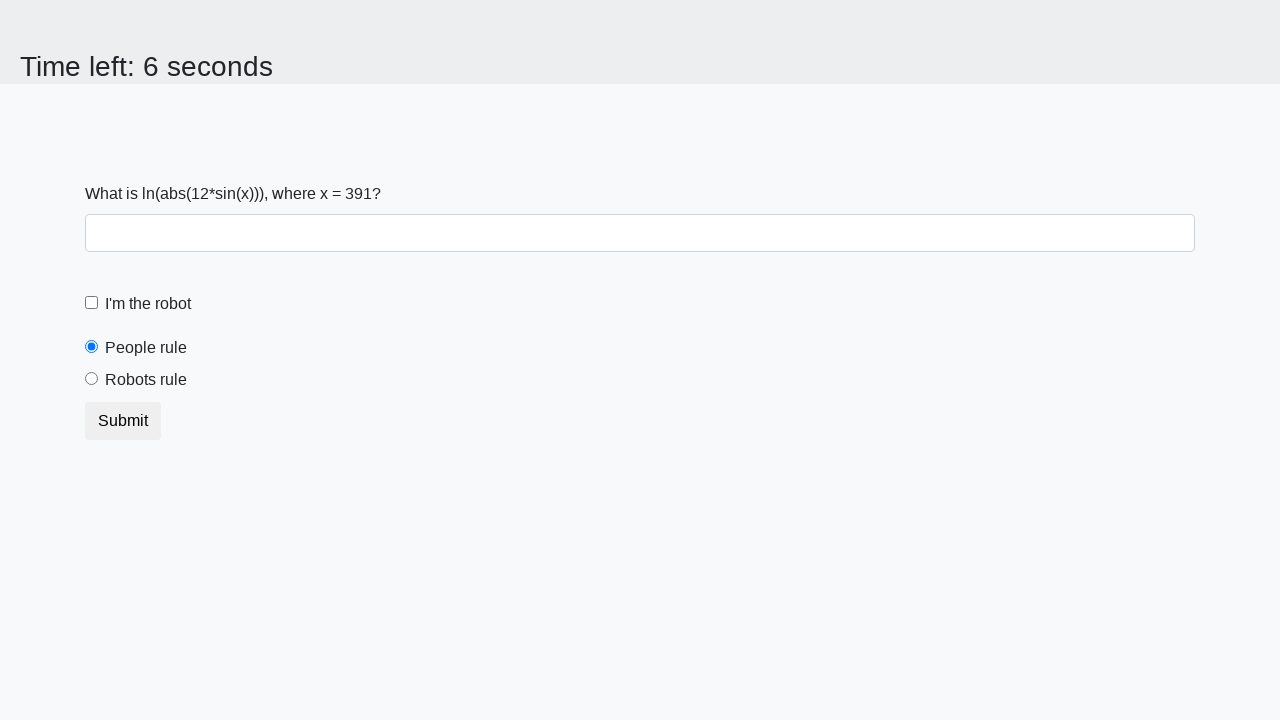

Calculated result using formula: log(abs(12*sin(391))) = 2.4766554121370454
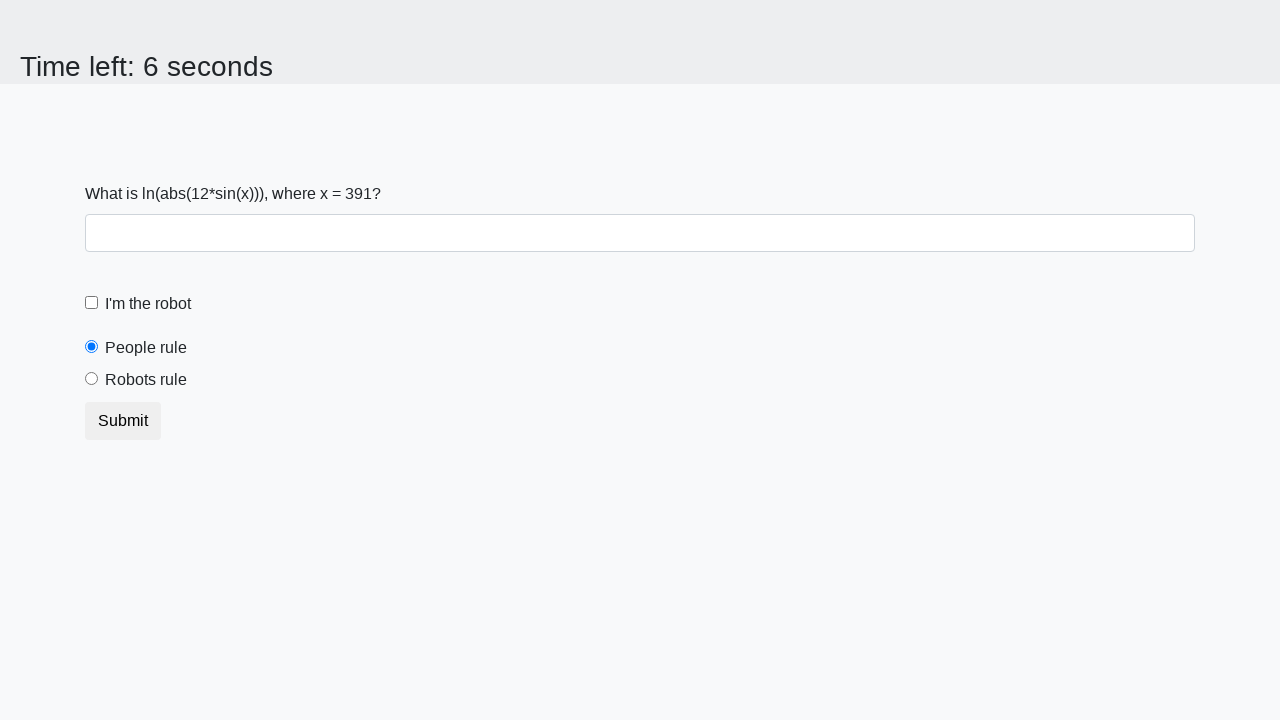

Filled answer field with calculated result: 2.4766554121370454 on input#answer
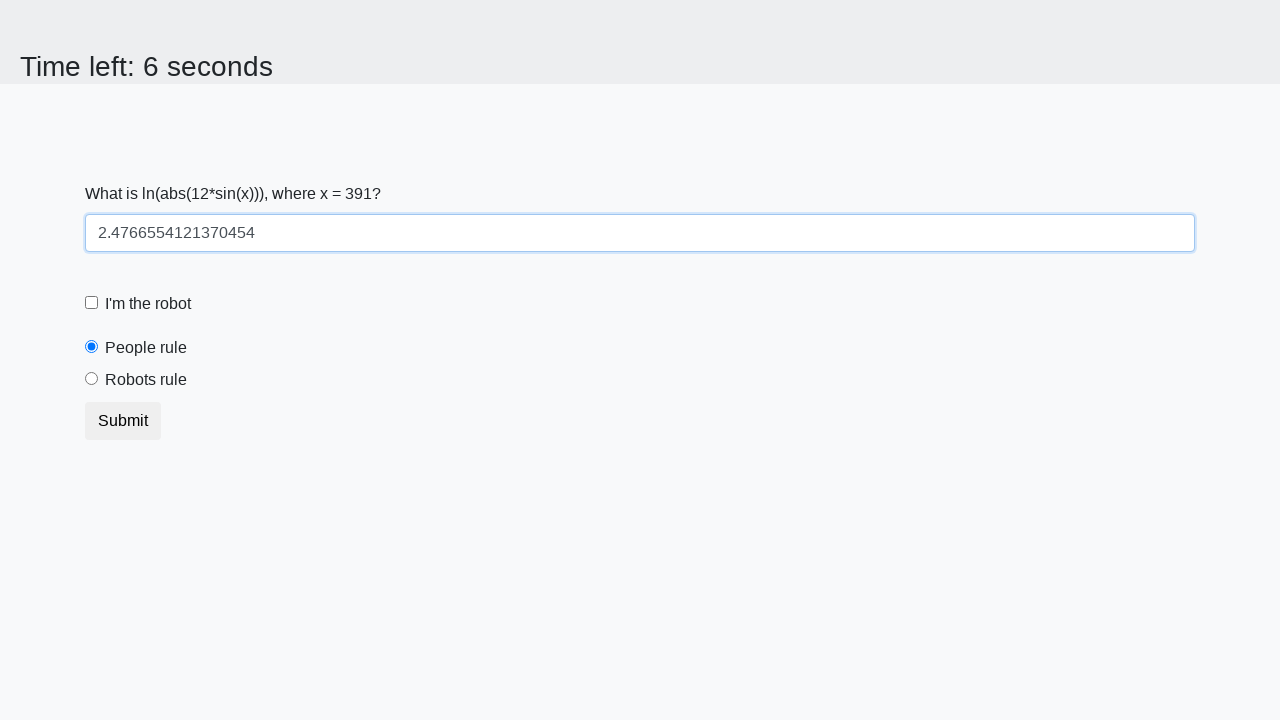

Checked the robot checkbox at (92, 303) on input#robotCheckbox
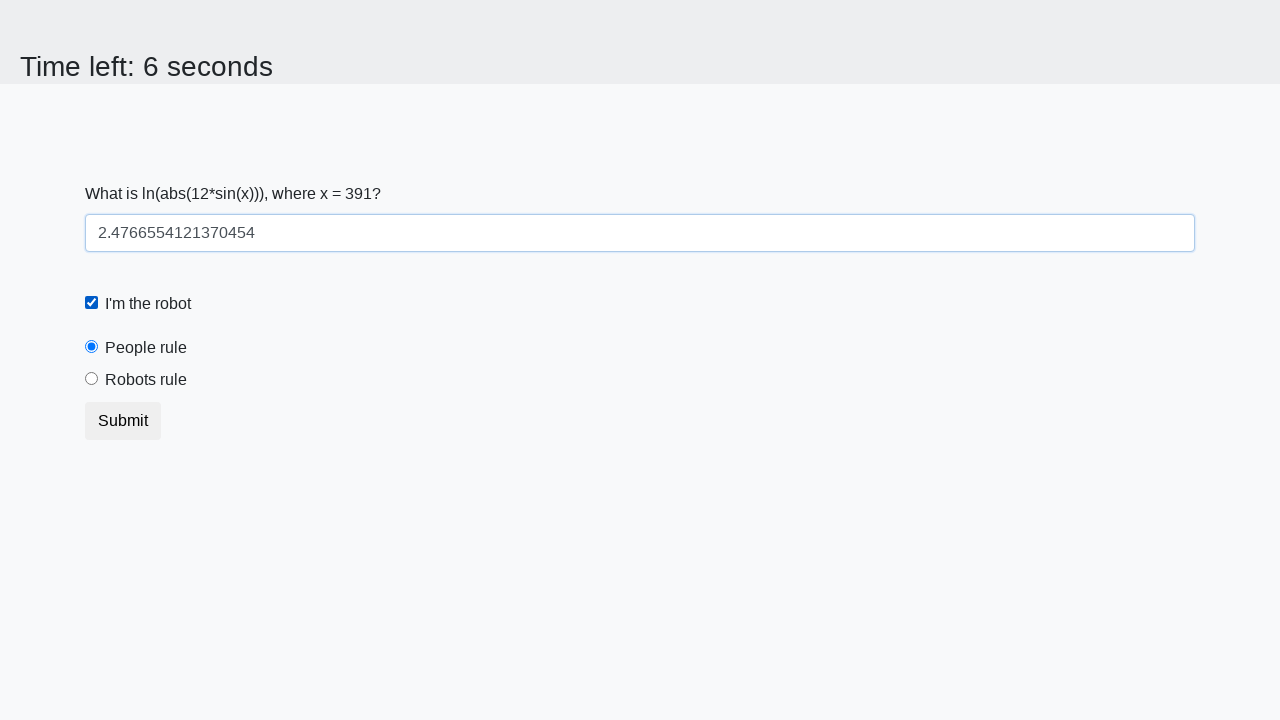

Selected the 'robots rule' radio button at (92, 379) on input#robotsRule
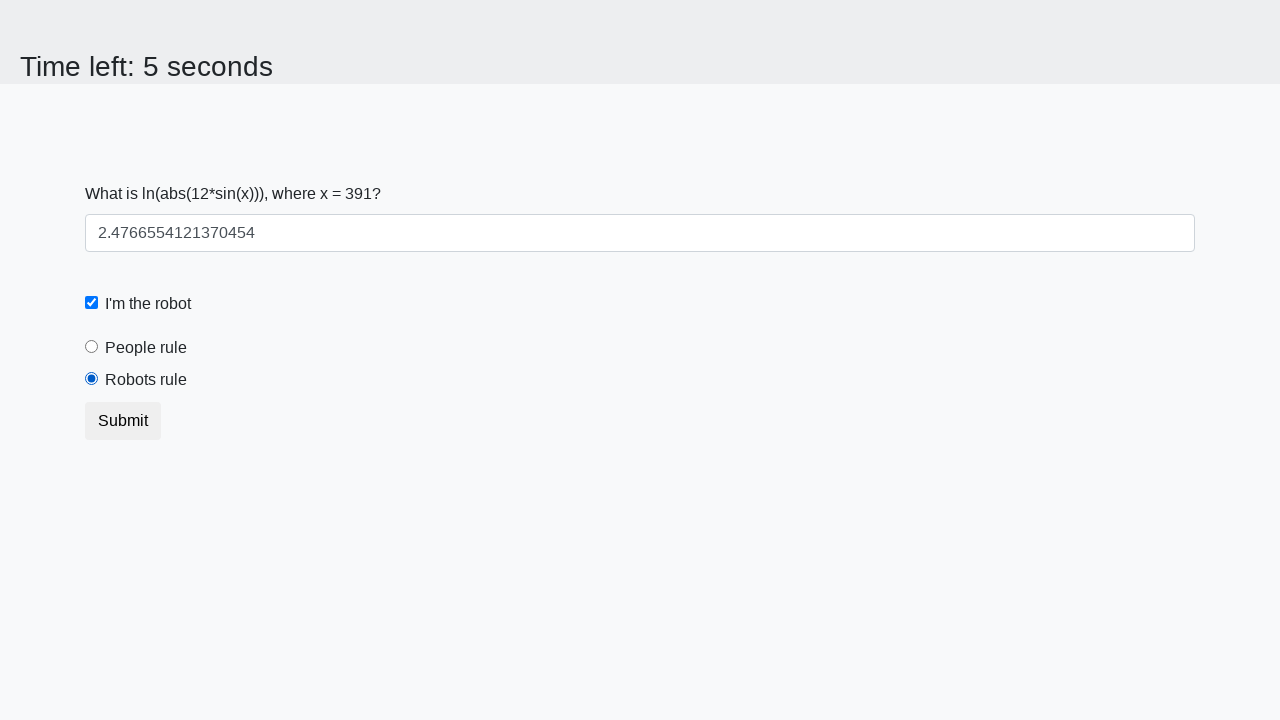

Clicked the submit button to submit the form at (123, 421) on button.btn.btn-default
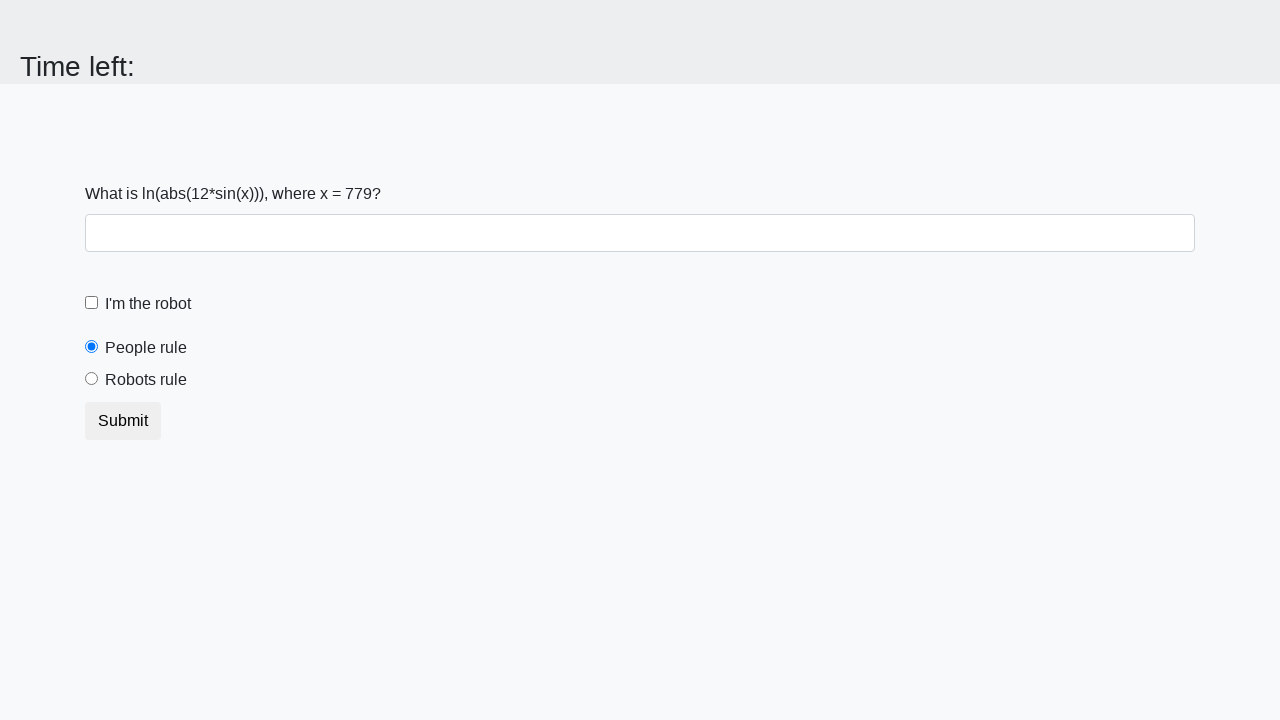

Waited 1000ms for form submission to complete
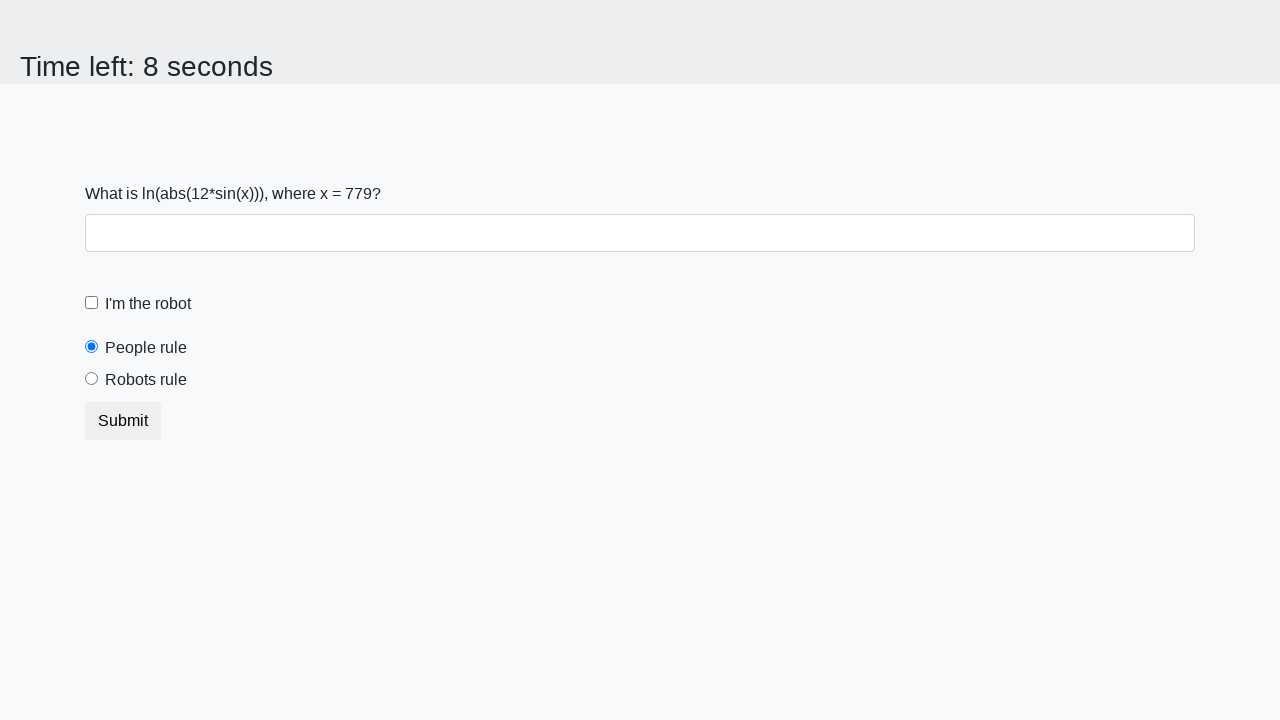

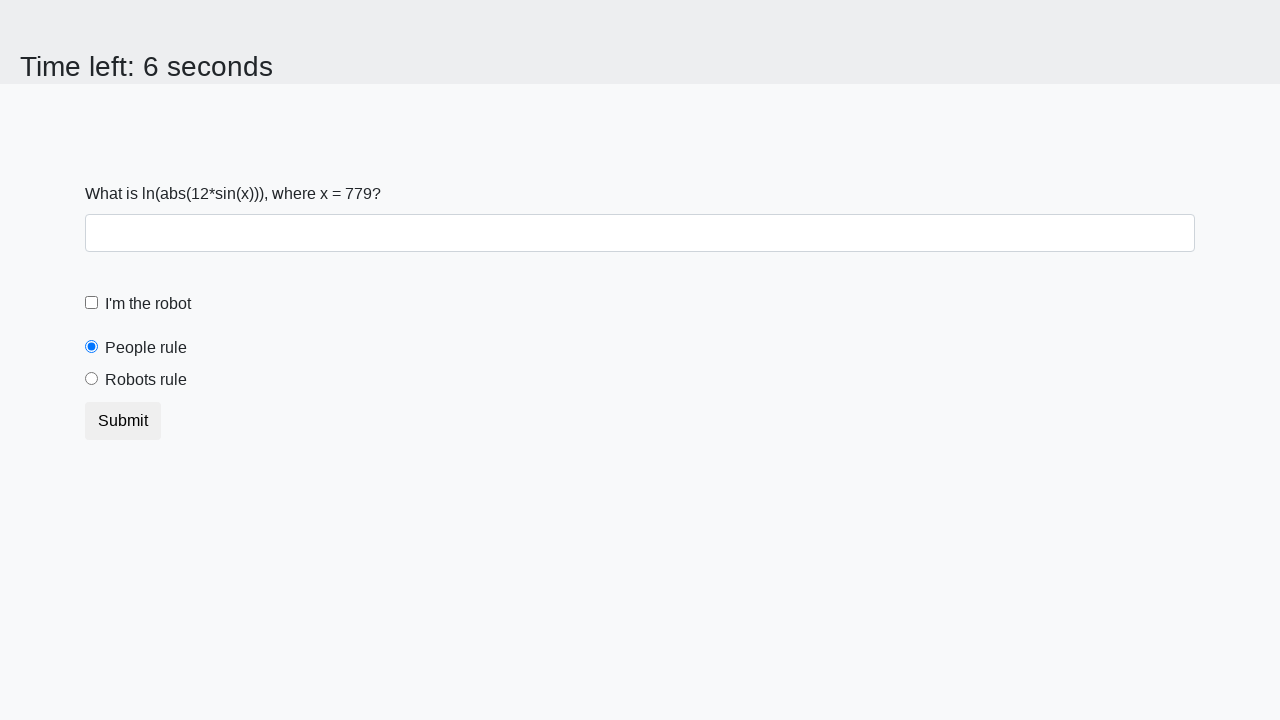